Tests drag and drop functionality within an iframe by dragging an element to a target drop zone

Starting URL: https://jqueryui.com/droppable/

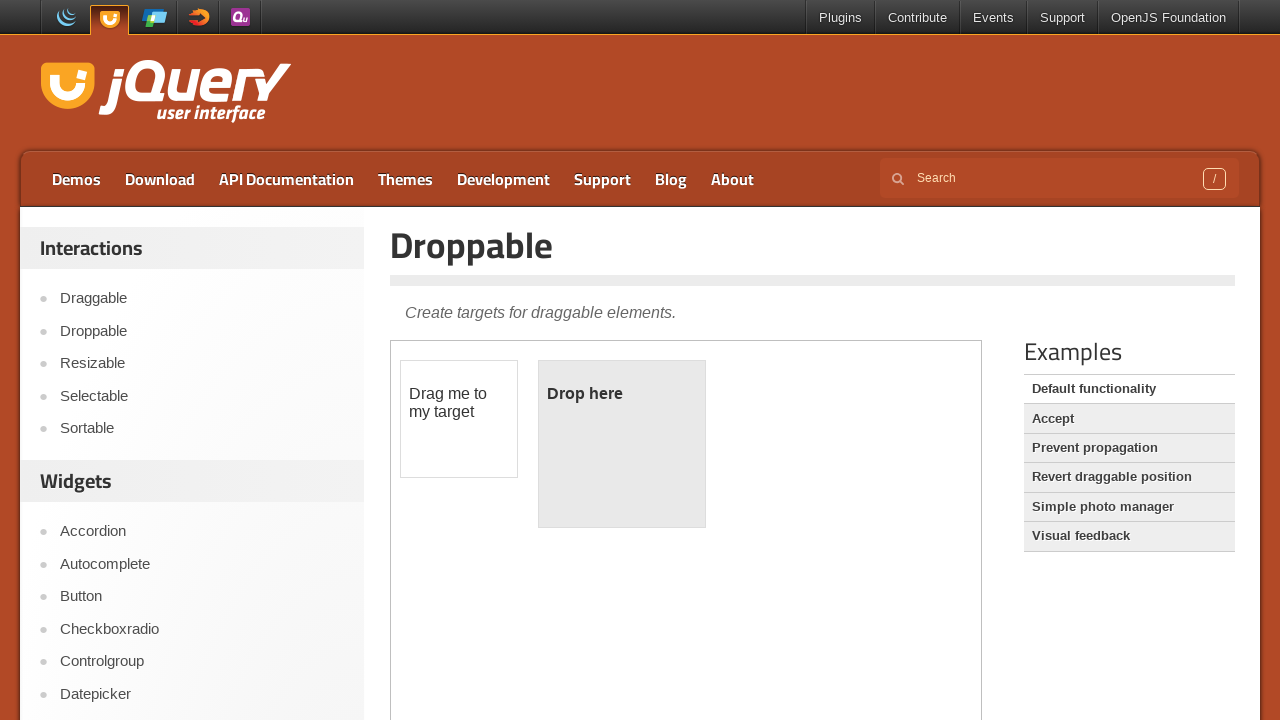

Located iframe containing drag and drop demo
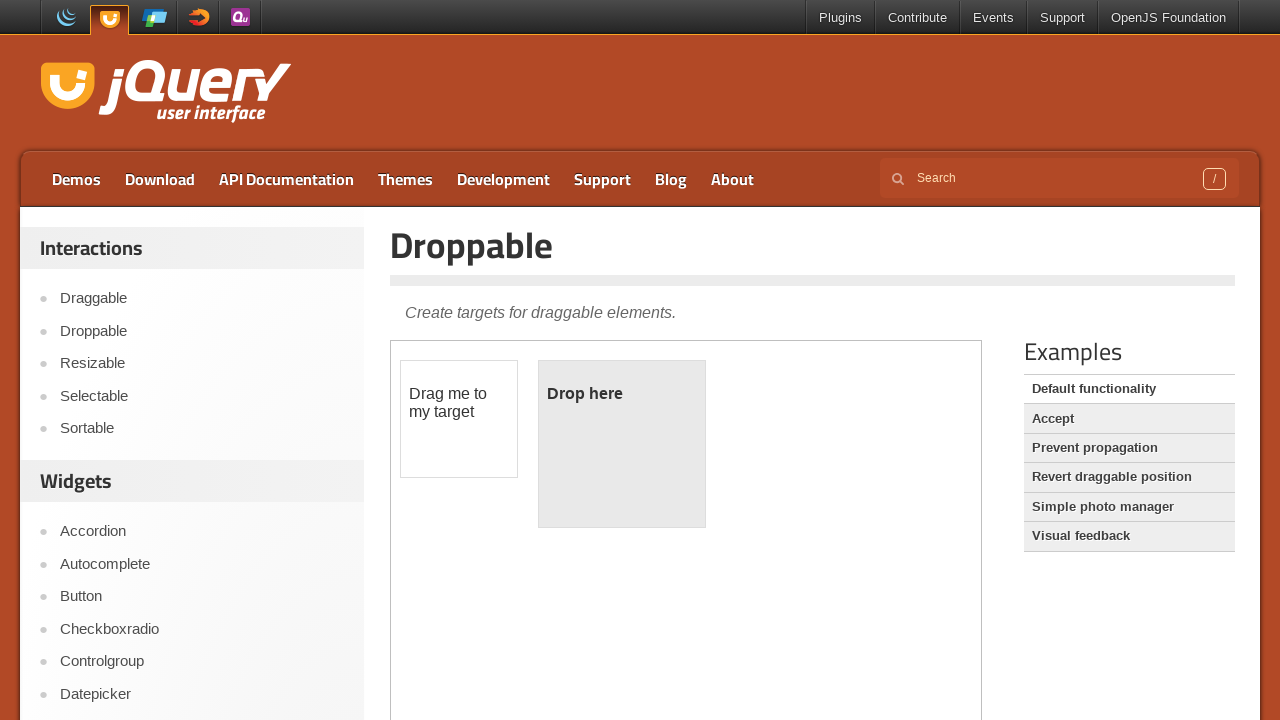

Located draggable element within iframe
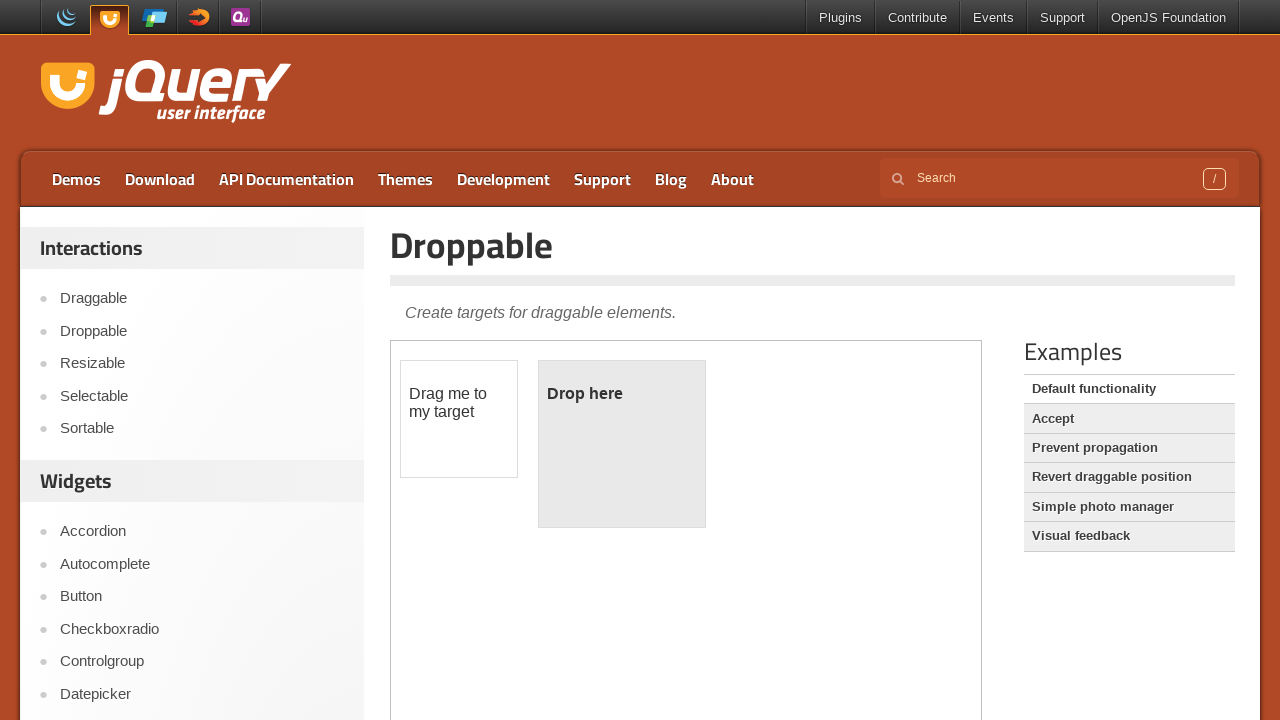

Located droppable target element within iframe
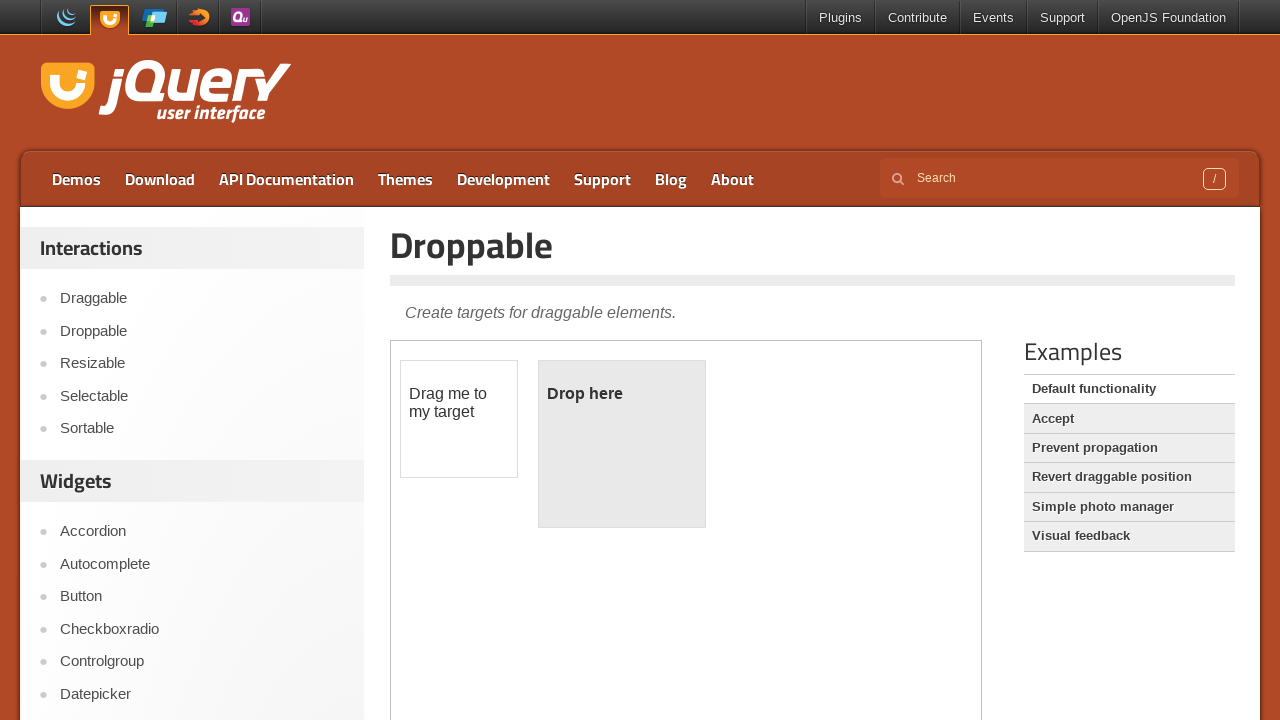

Dragged draggable element by offset (100, 100) at (501, 461)
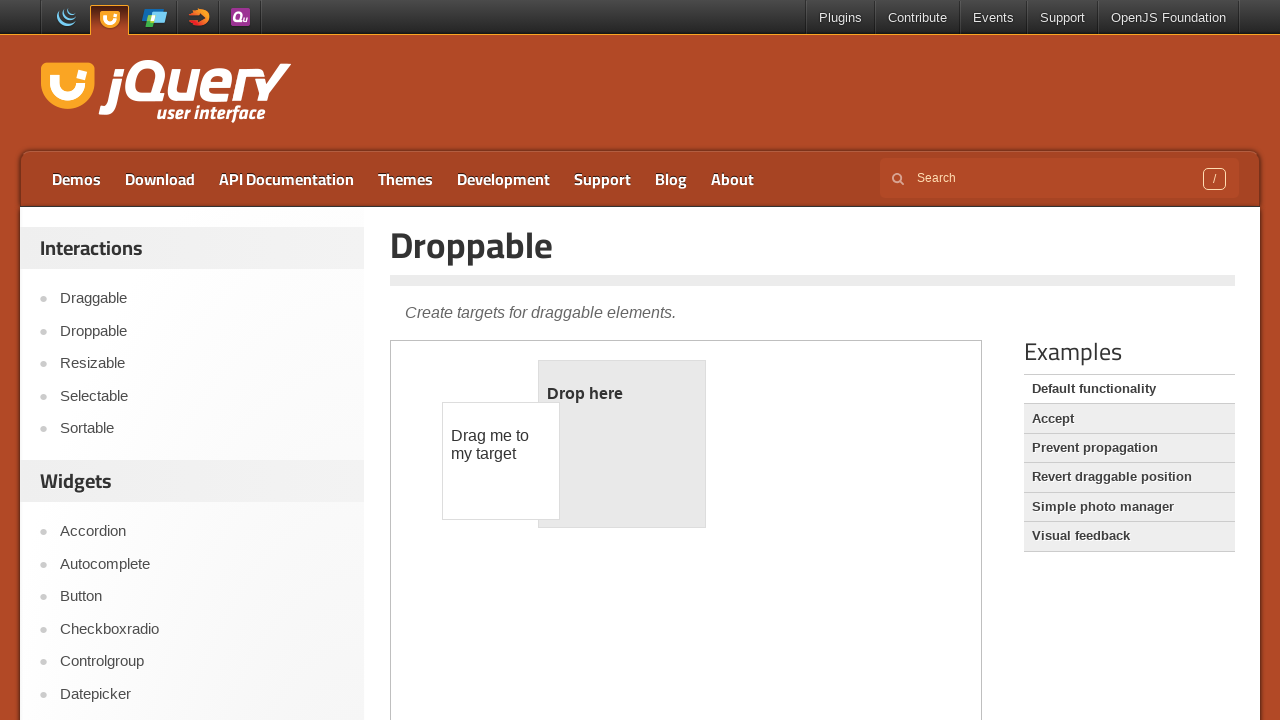

Dragged and dropped draggable element onto droppable target at (622, 444)
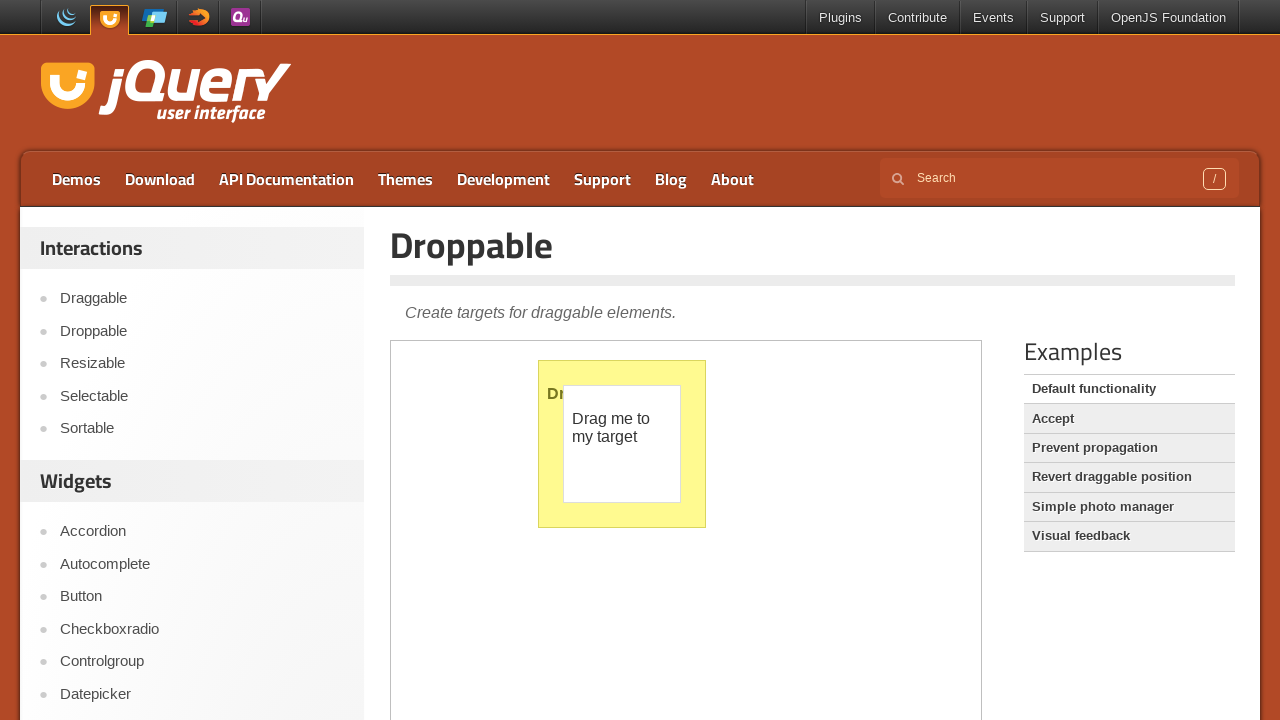

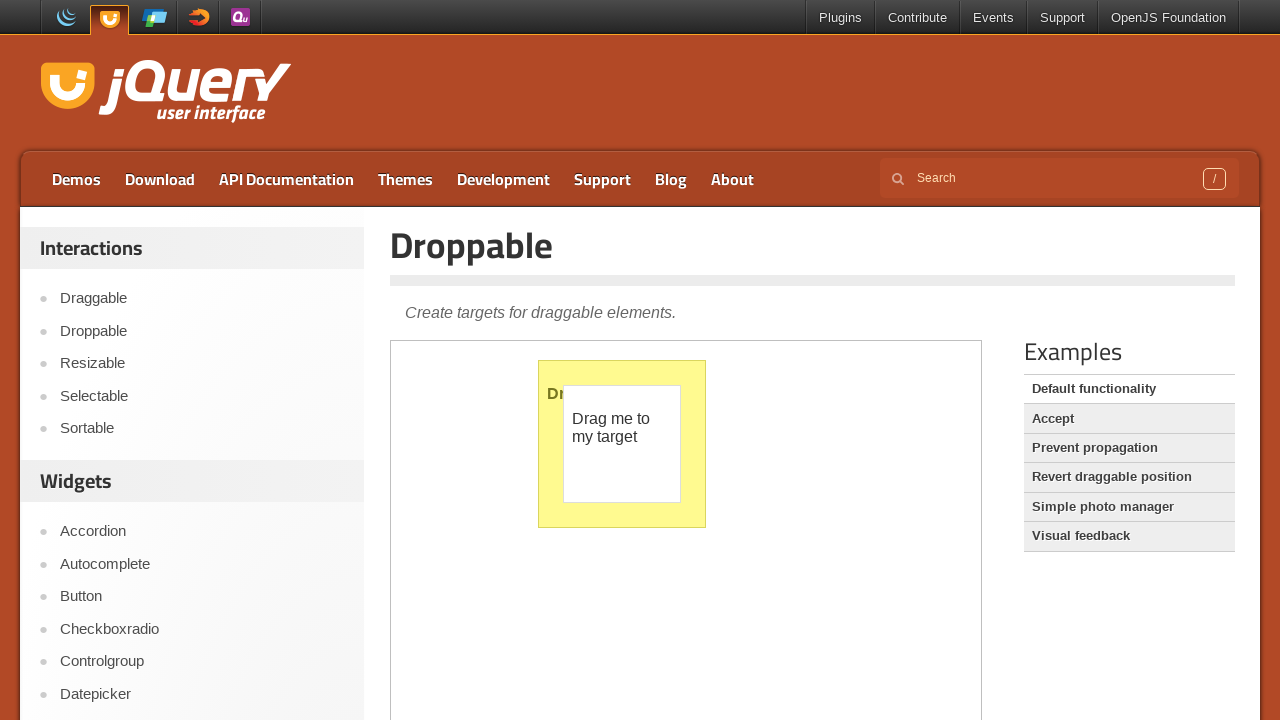